Tests e-commerce functionality by searching for a specific product (Cucumber), adding it to cart, and proceeding to checkout

Starting URL: https://rahulshettyacademy.com/seleniumPractise/#/

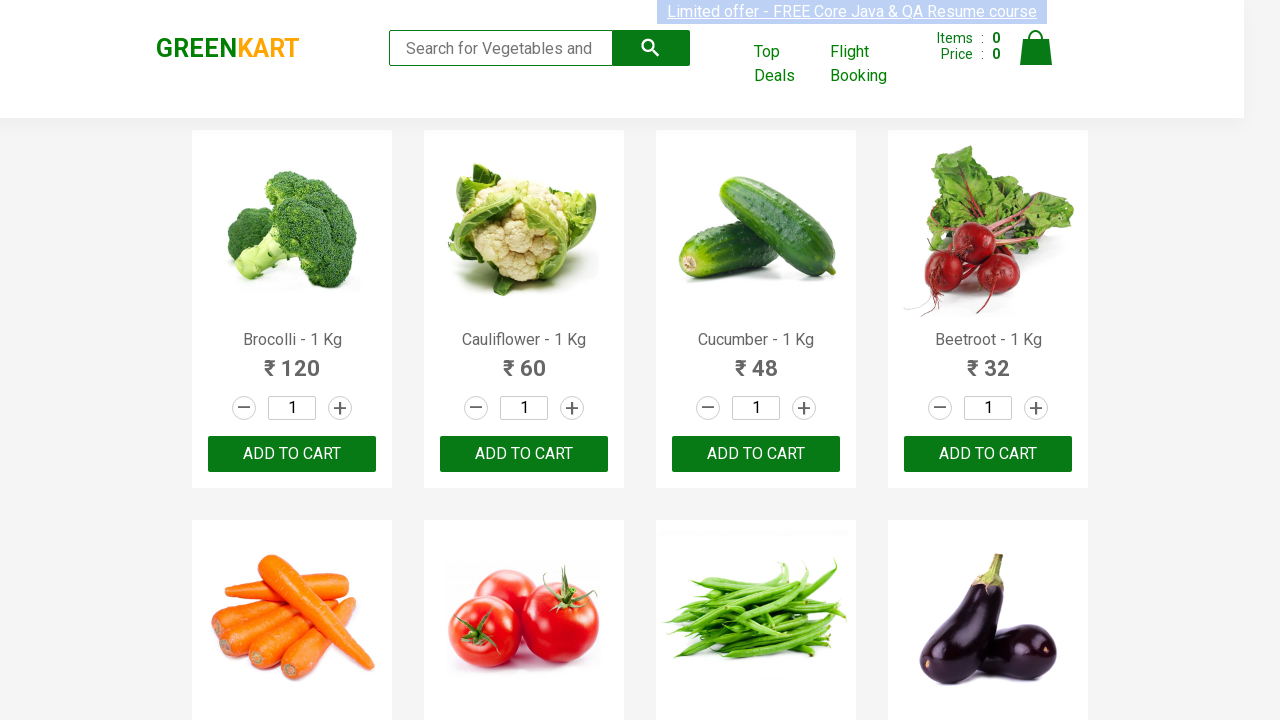

Waited for products to load
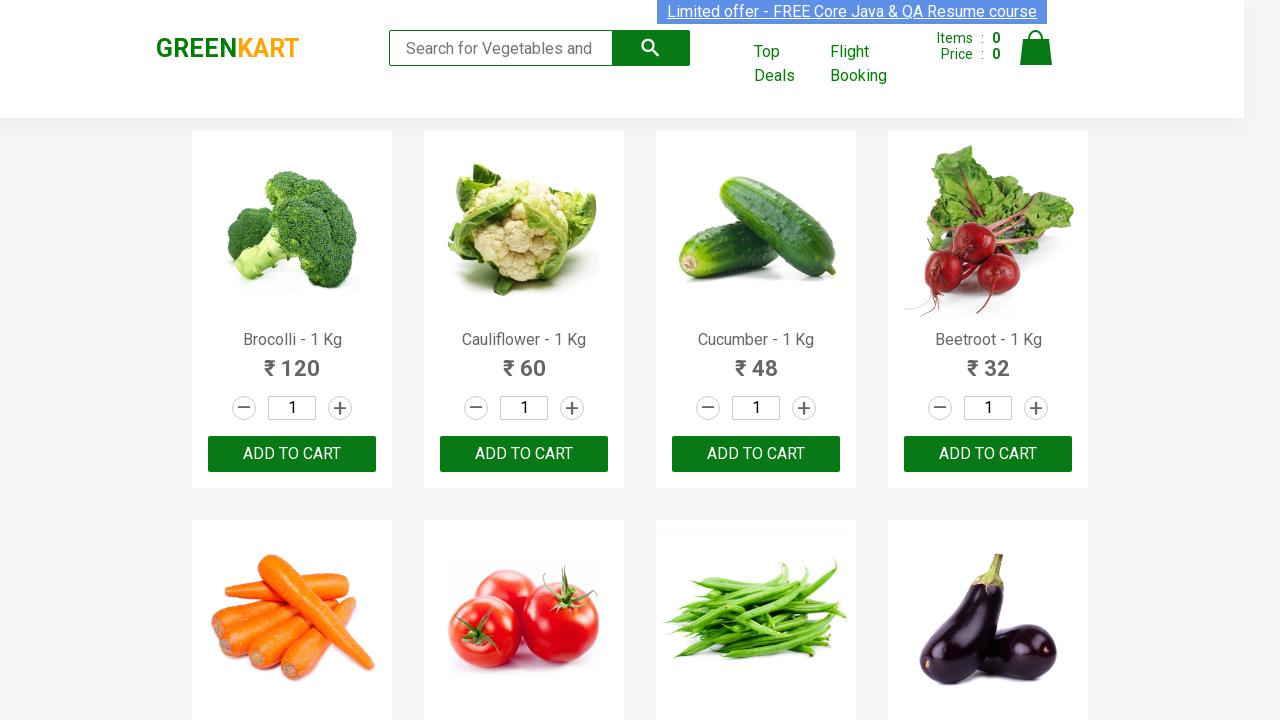

Located all product names on page
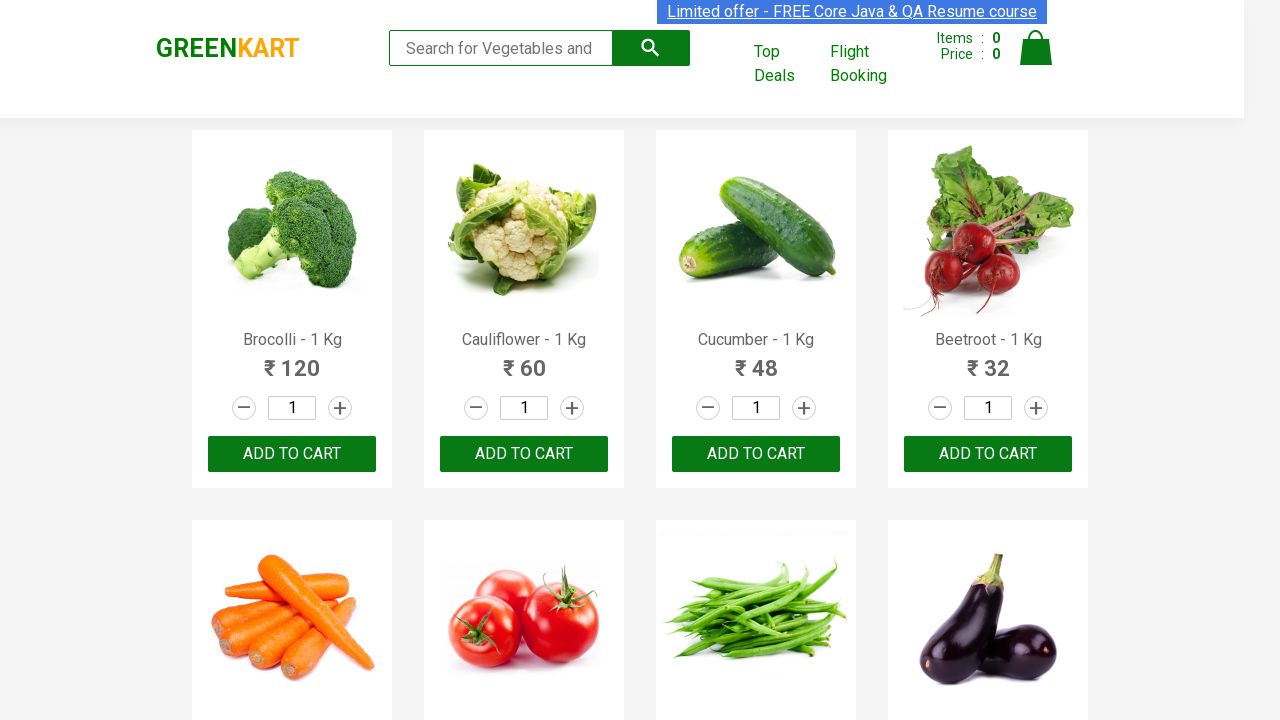

Found Cucumber product and clicked ADD TO CART button at (756, 454) on xpath=//button[text()='ADD TO CART'] >> nth=2
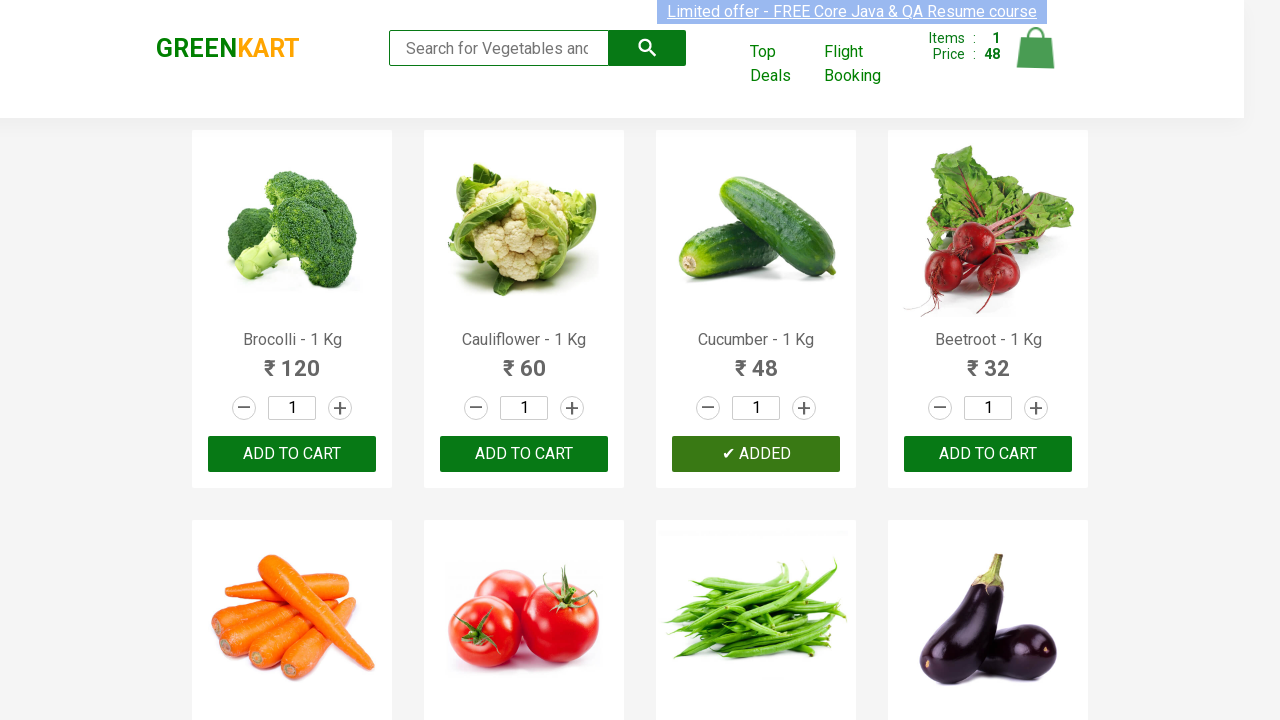

Clicked on cart icon at (1036, 59) on .cart-icon
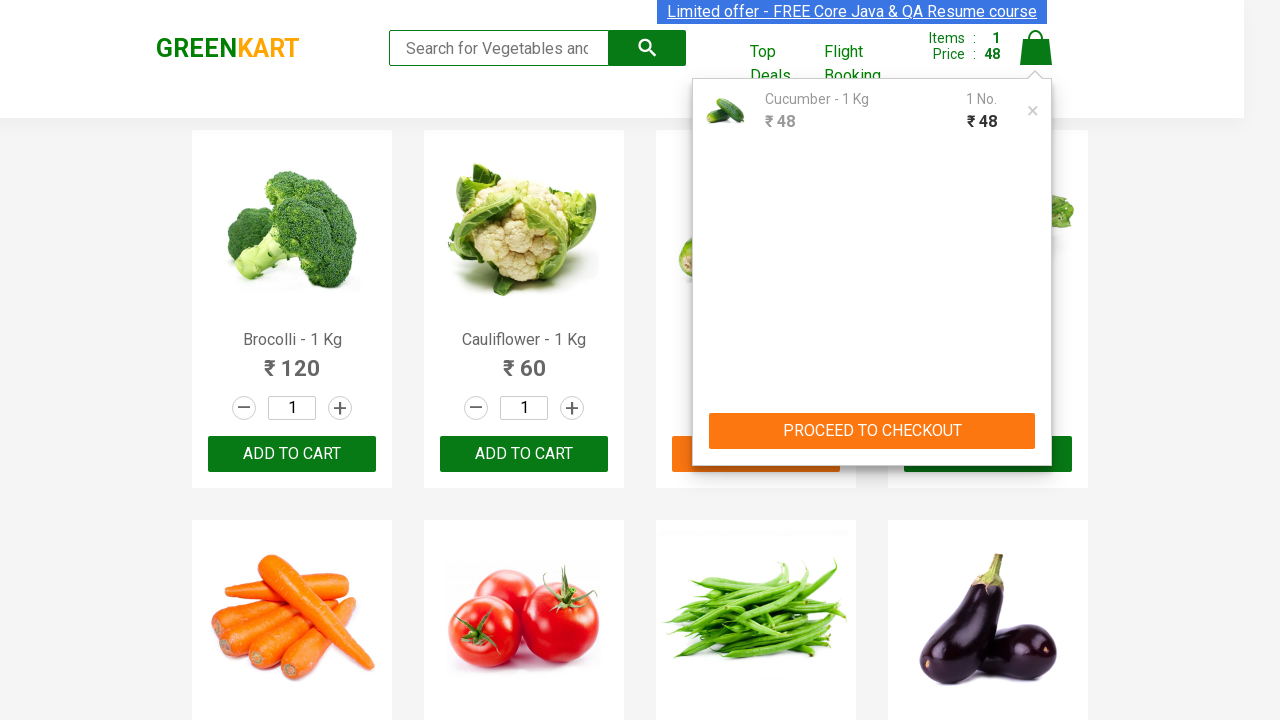

Clicked PROCEED TO CHECKOUT button at (872, 431) on xpath=//button[text()='PROCEED TO CHECKOUT']
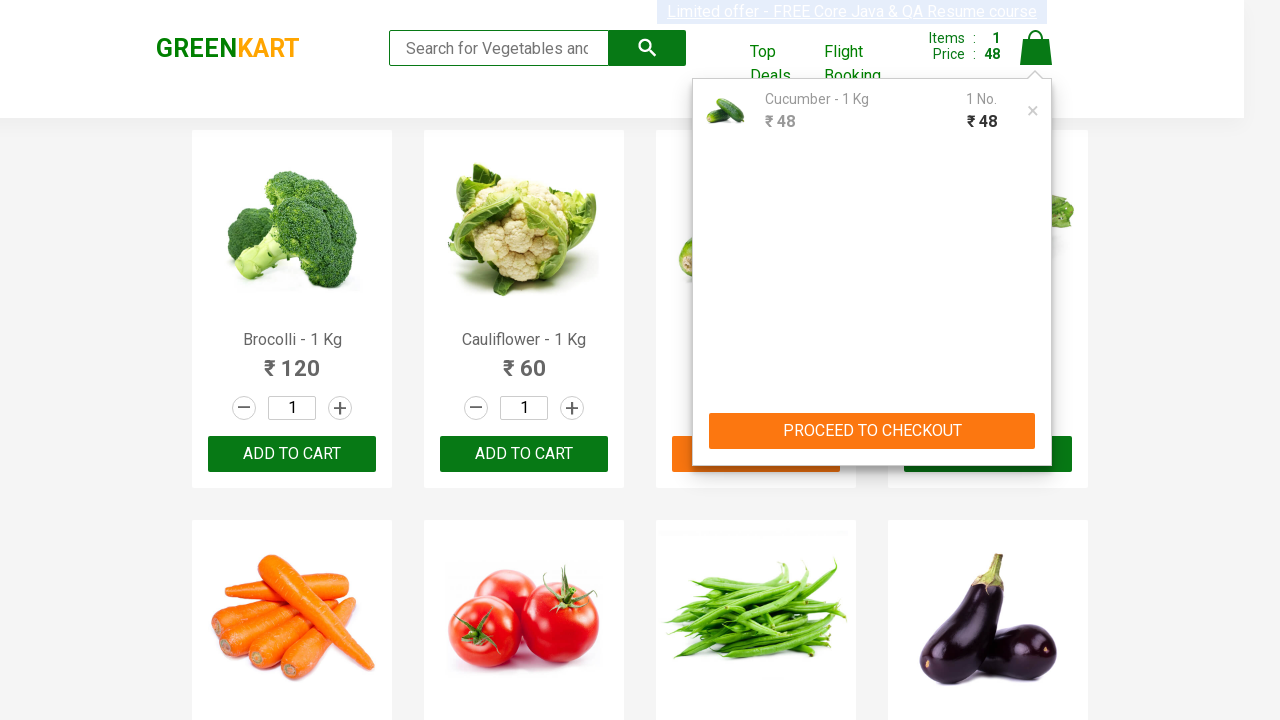

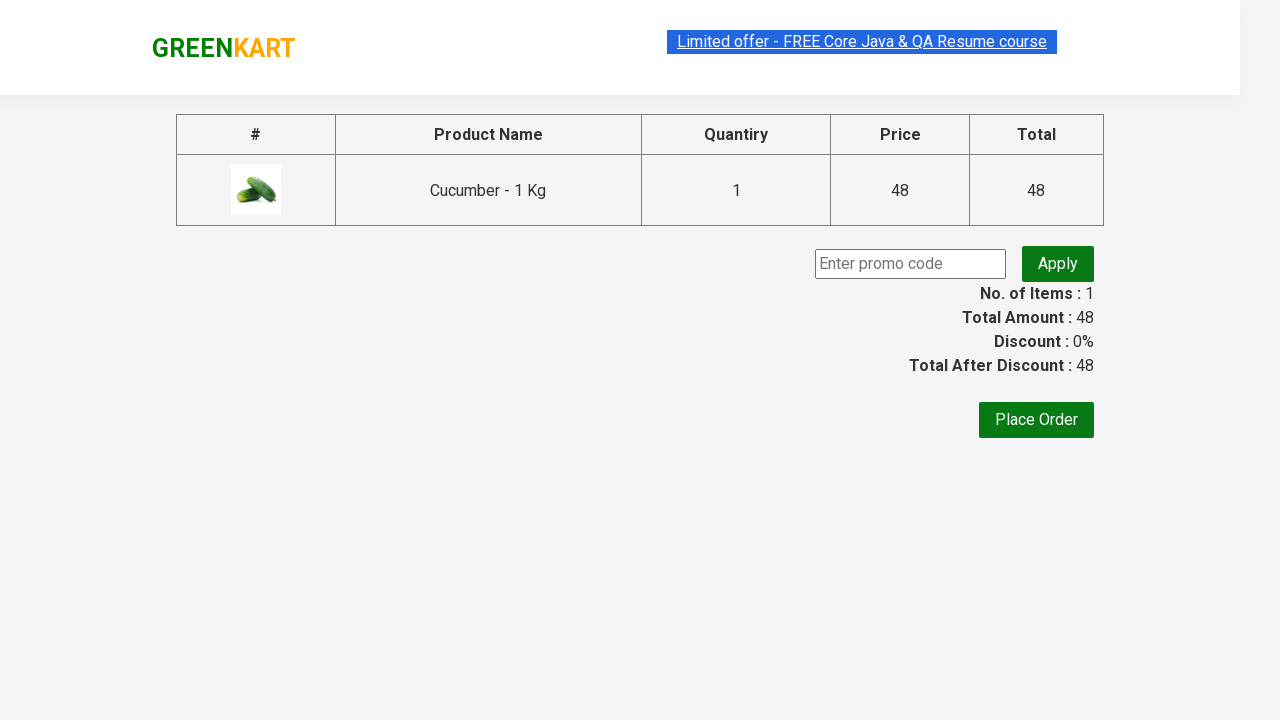